Tests that the search input field correctly stores and displays the entered search key value

Starting URL: https://demoqa.com/books

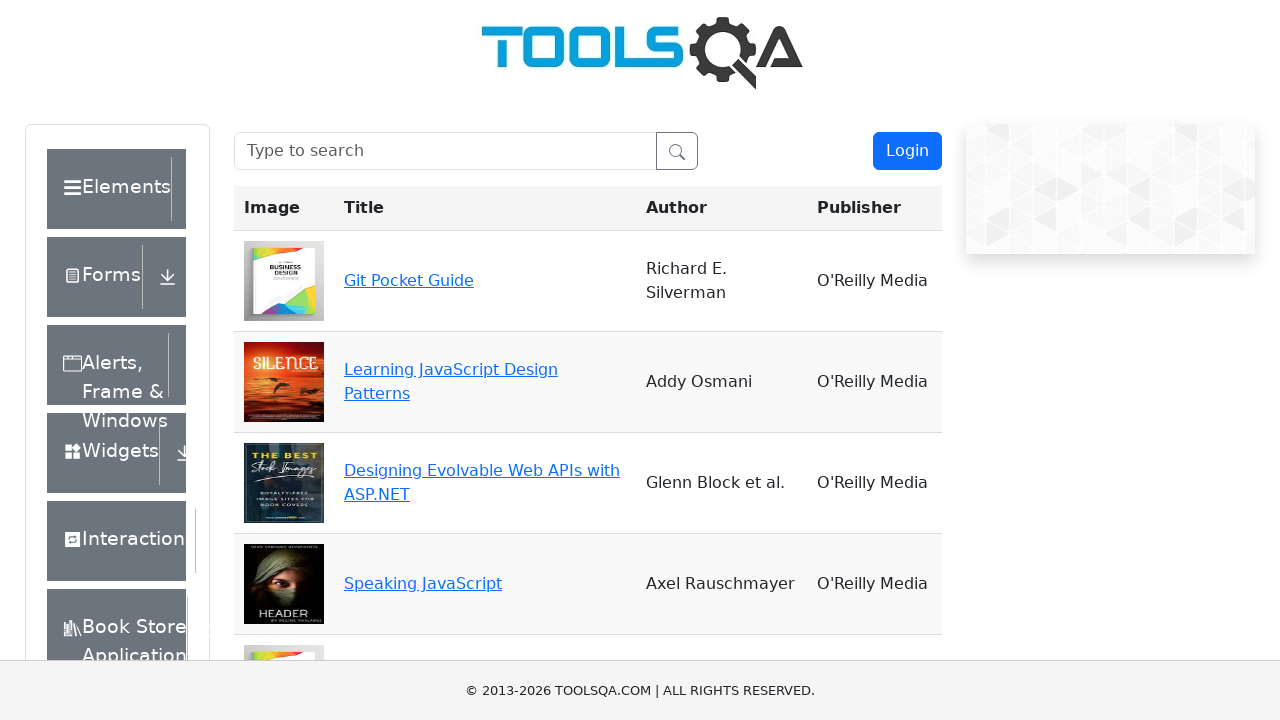

Filled search box with key value 'hi' on #searchBox
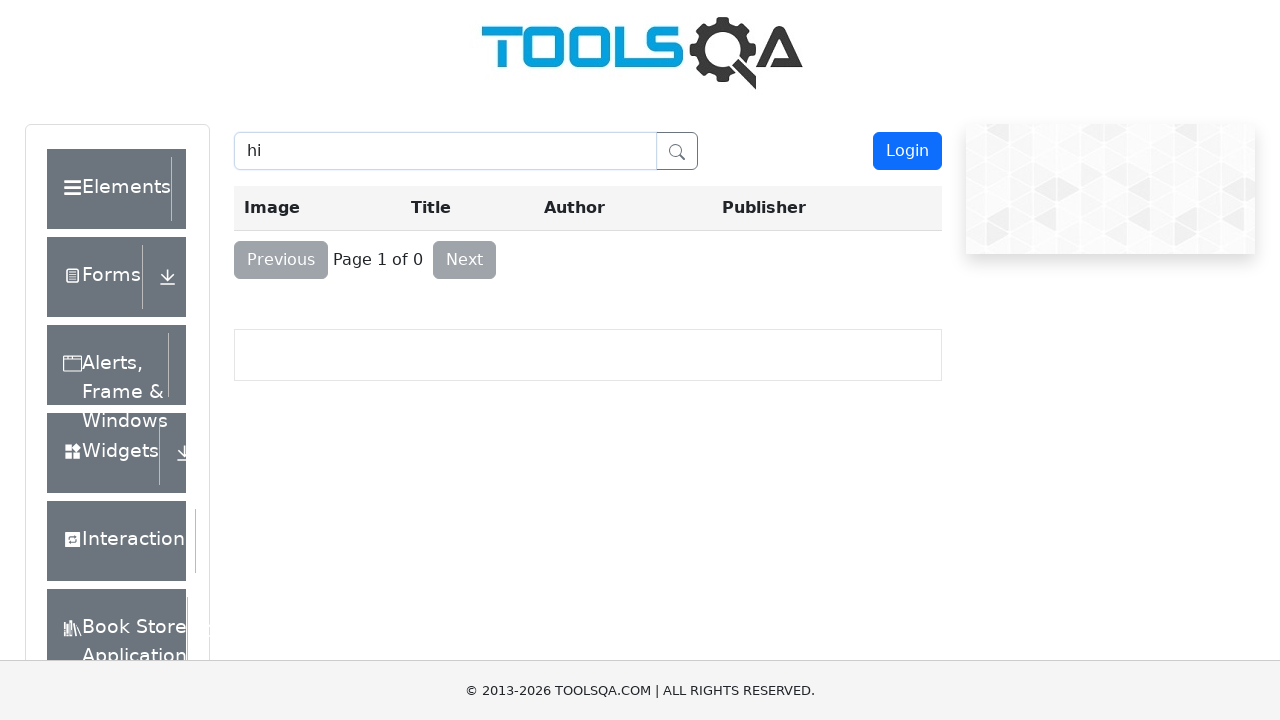

Retrieved input value from search box
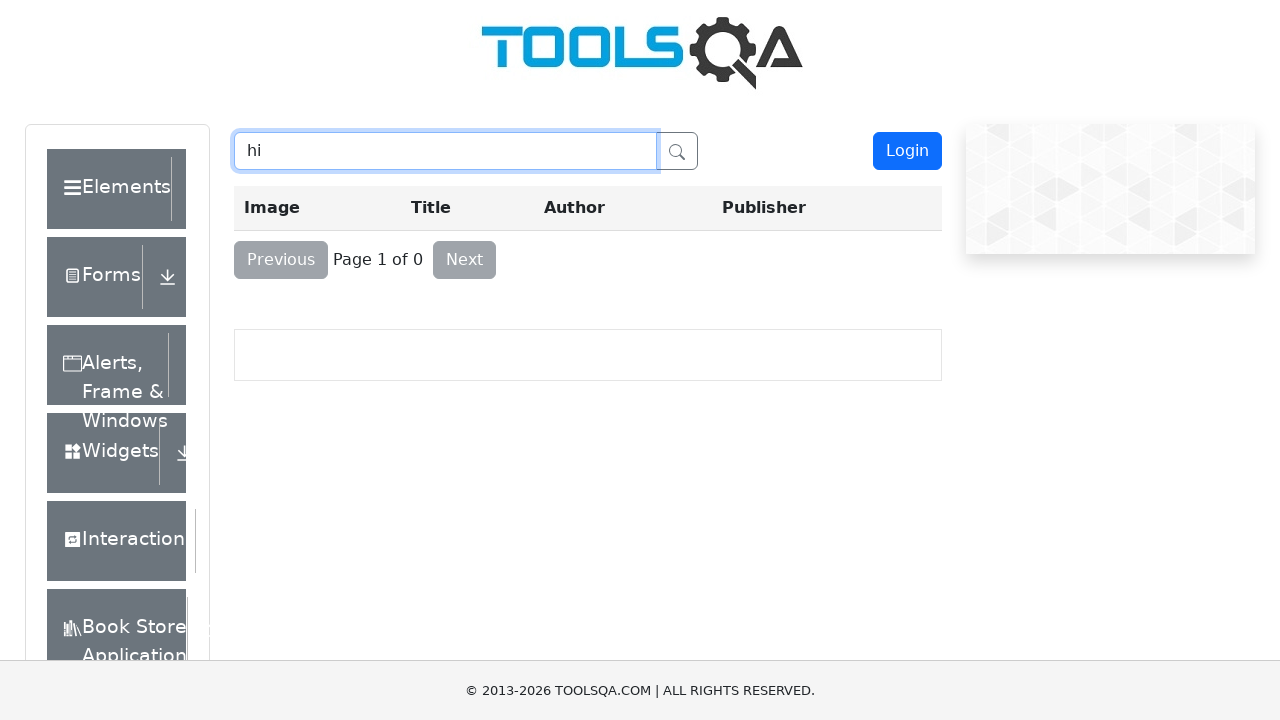

Verified that input value matches entered key value 'hi'
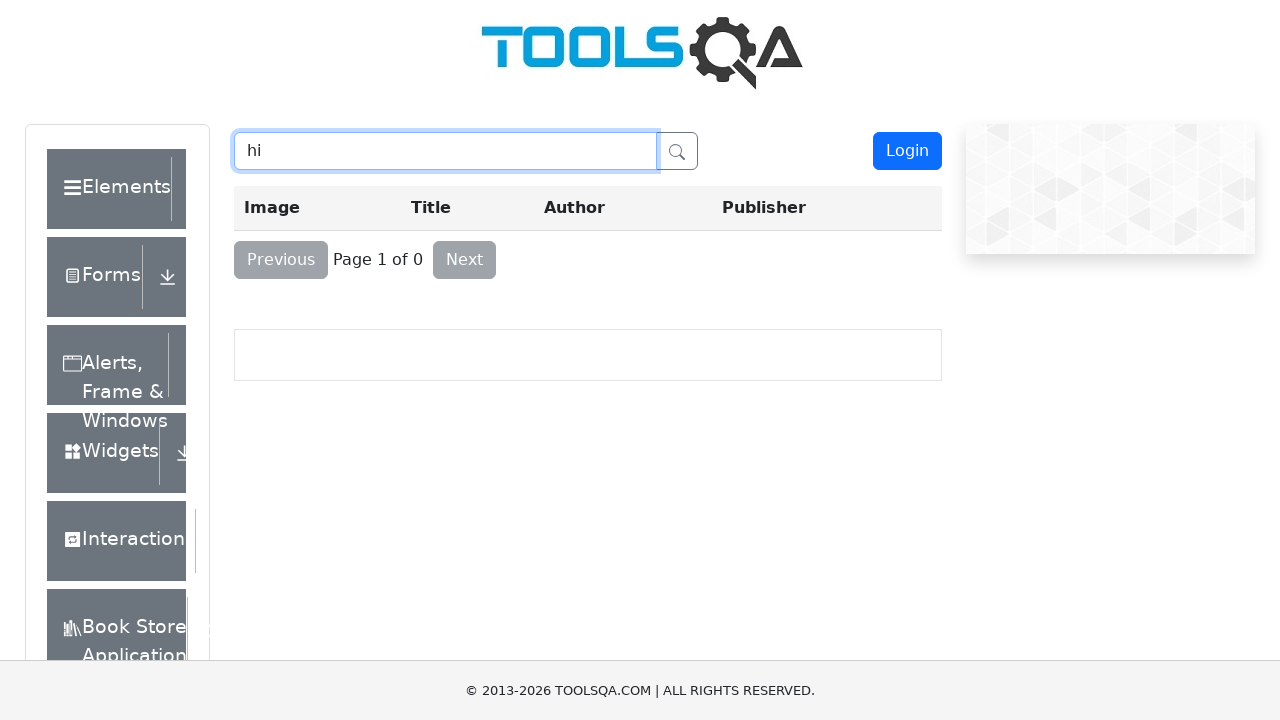

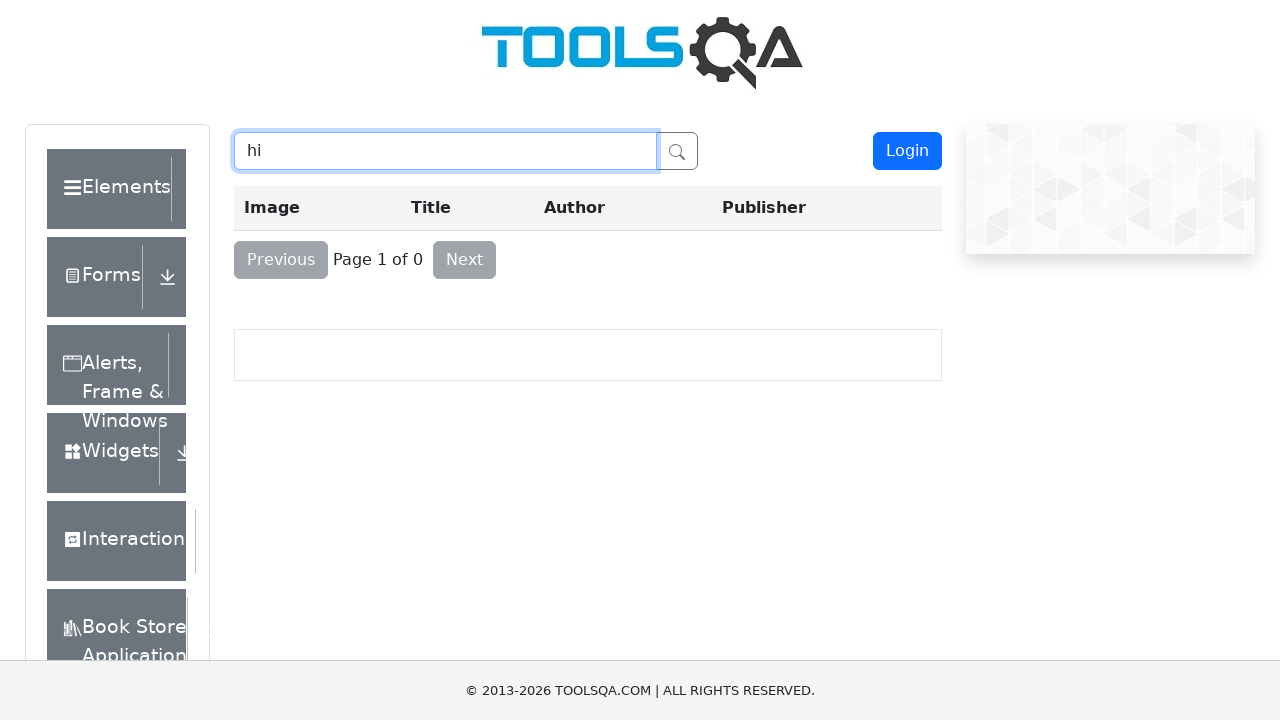